Tests JavaScript alert functionality by entering text, triggering alerts, and accepting/dismissing them

Starting URL: https://rahulshettyacademy.com/AutomationPractice/

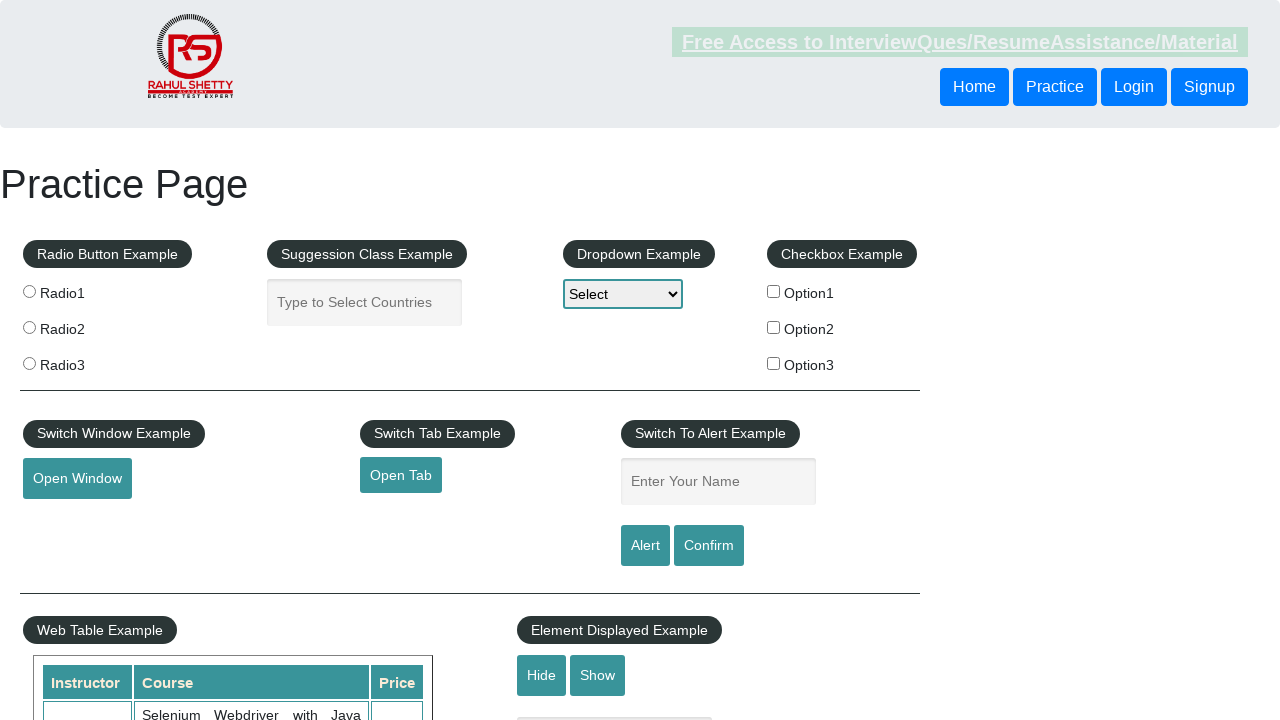

Filled name field with 'Nesyek' on #name
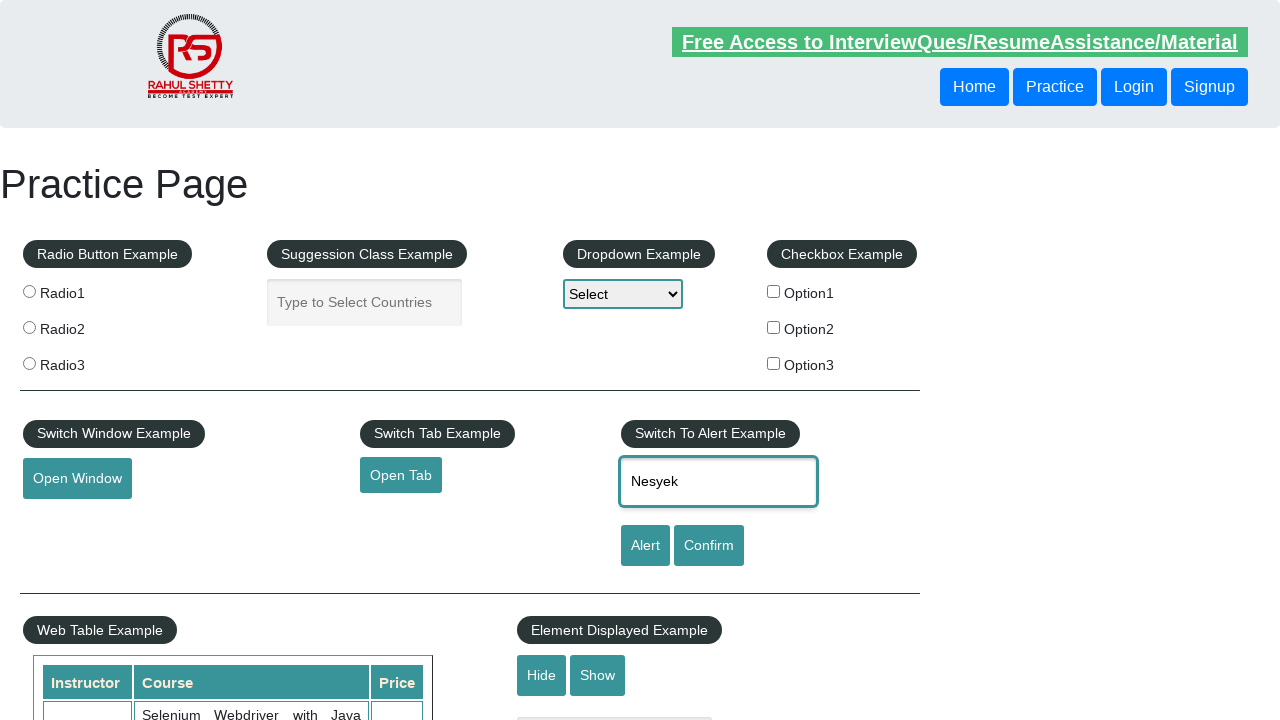

Set up dialog handler to accept alerts
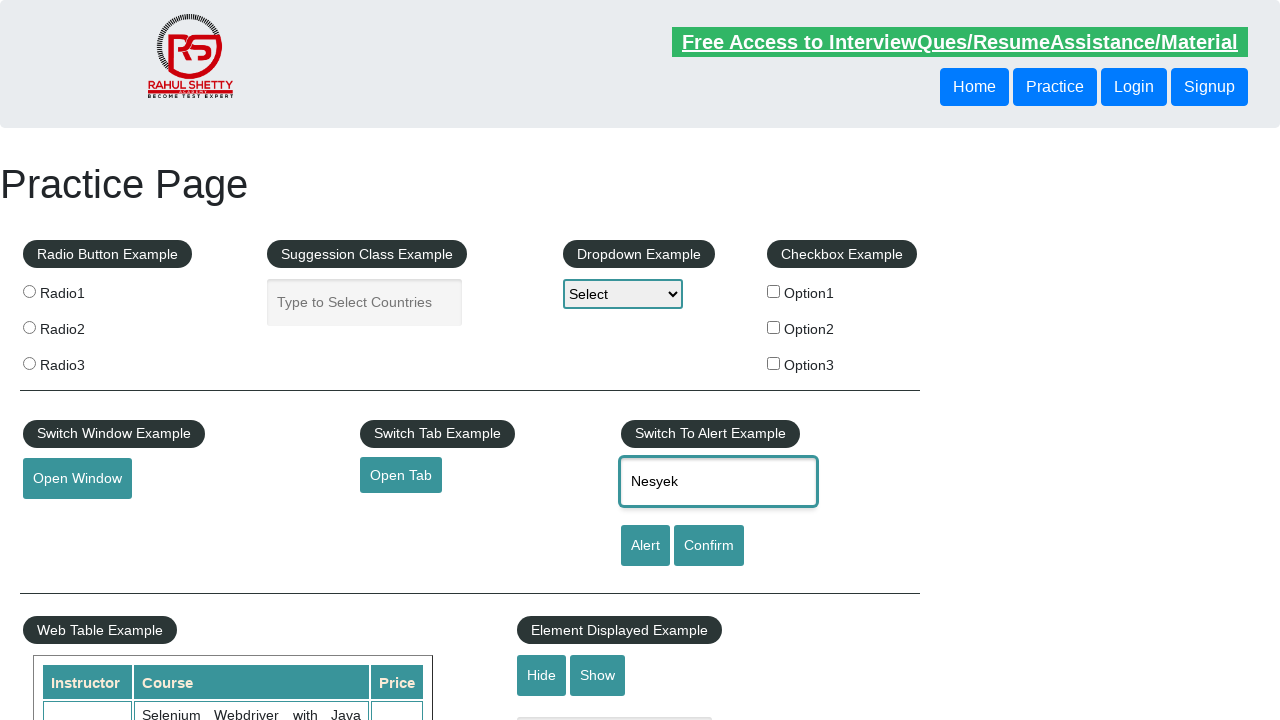

Clicked alert button and accepted the JavaScript alert at (645, 546) on #alertbtn
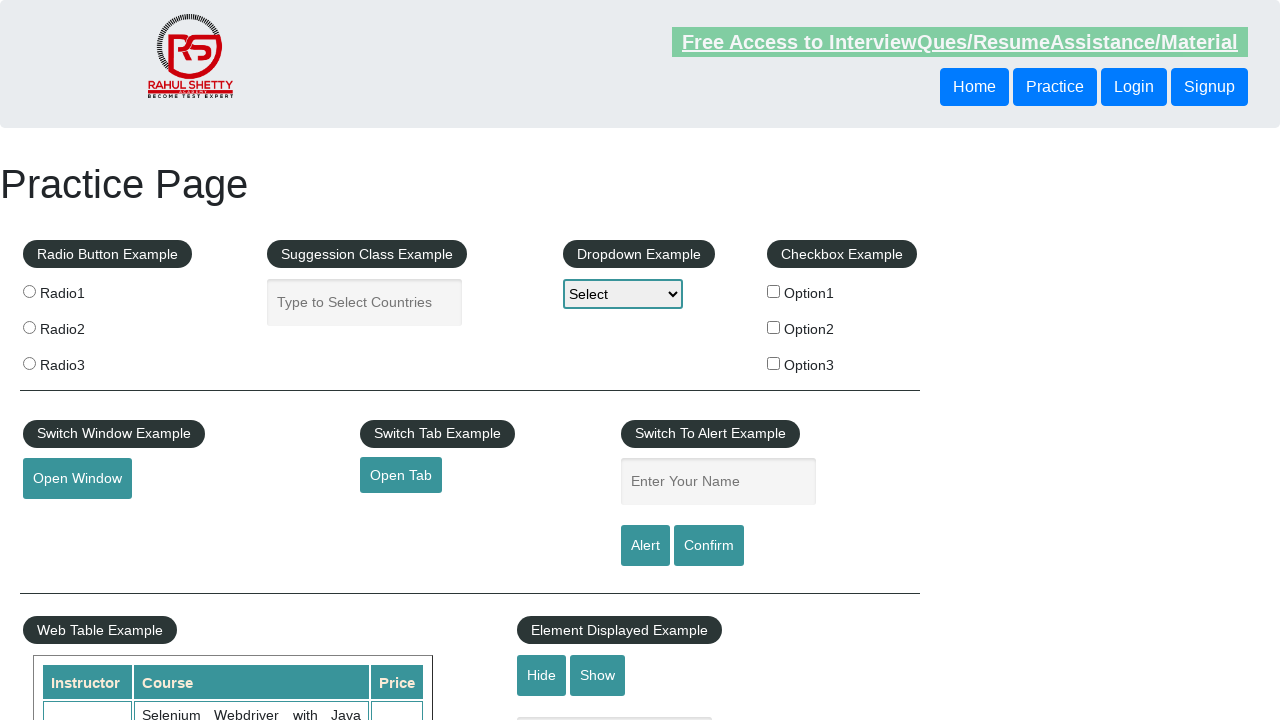

Set up dialog handler to dismiss confirmation dialogs
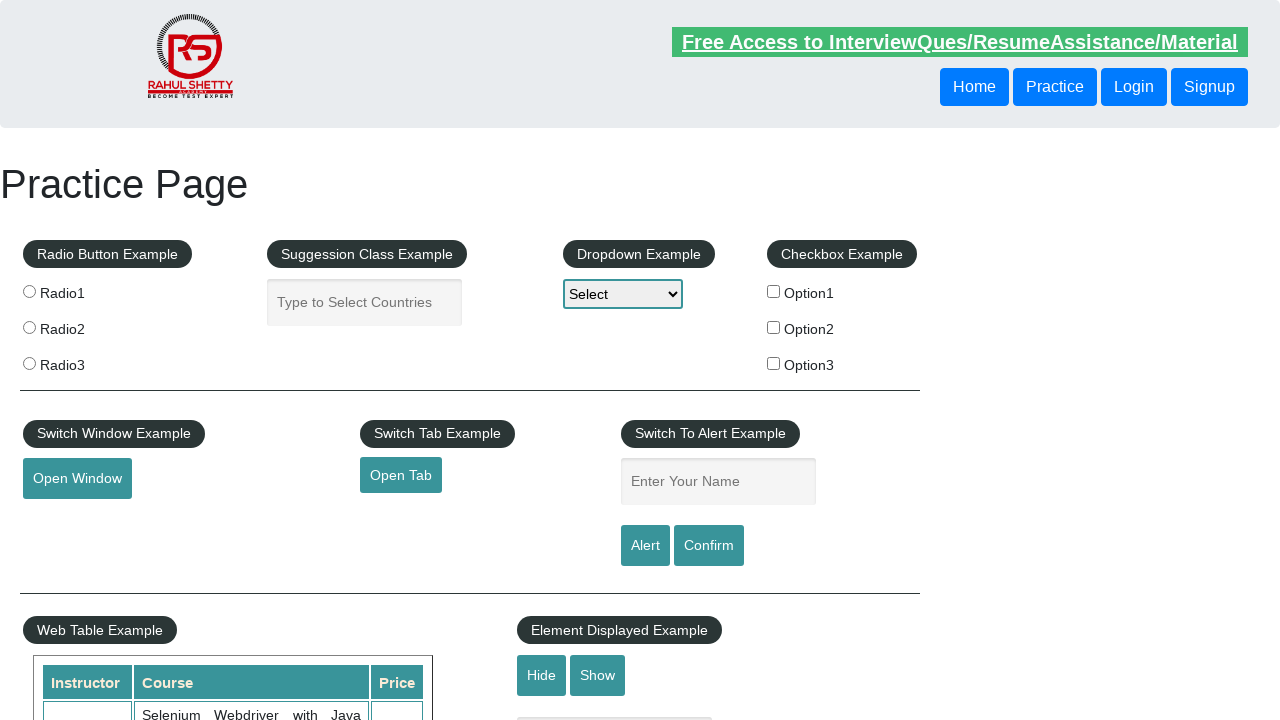

Clicked confirm button and dismissed the confirmation dialog at (709, 546) on #confirmbtn
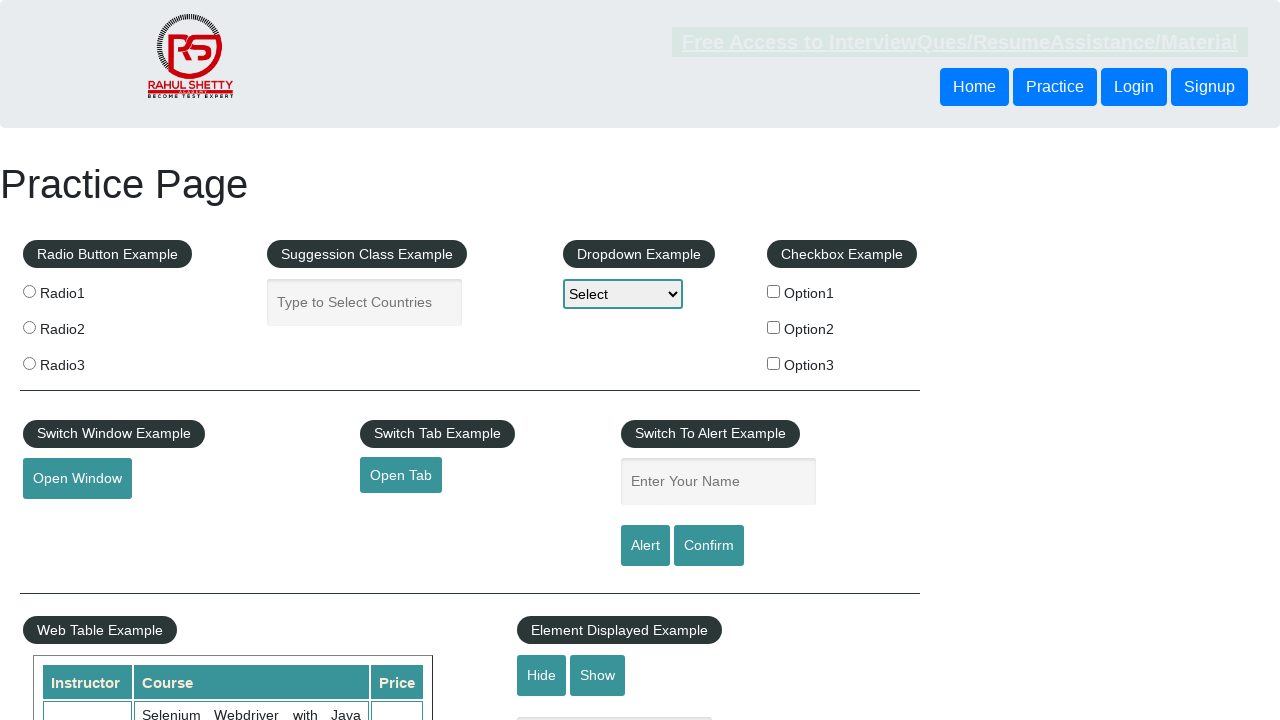

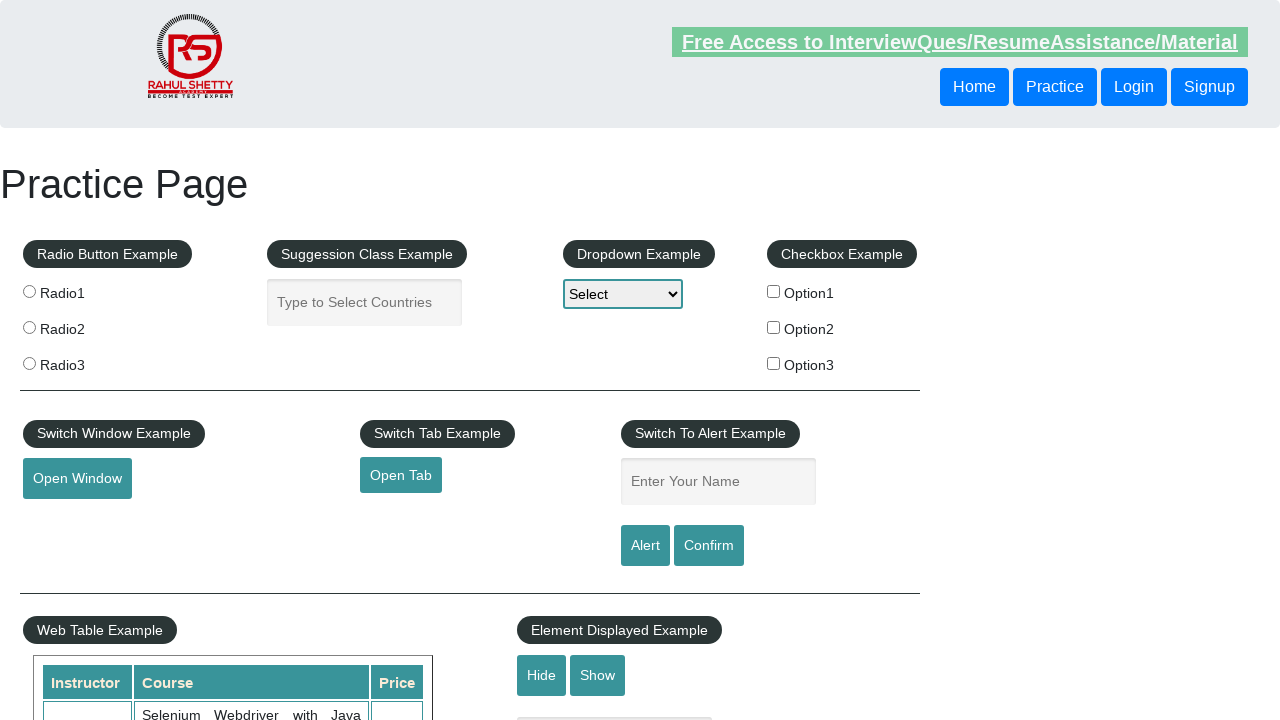